Tests mouse scrolling functionality by scrolling down the page using mouse wheel

Starting URL: https://testautomationpractice.blogspot.com/

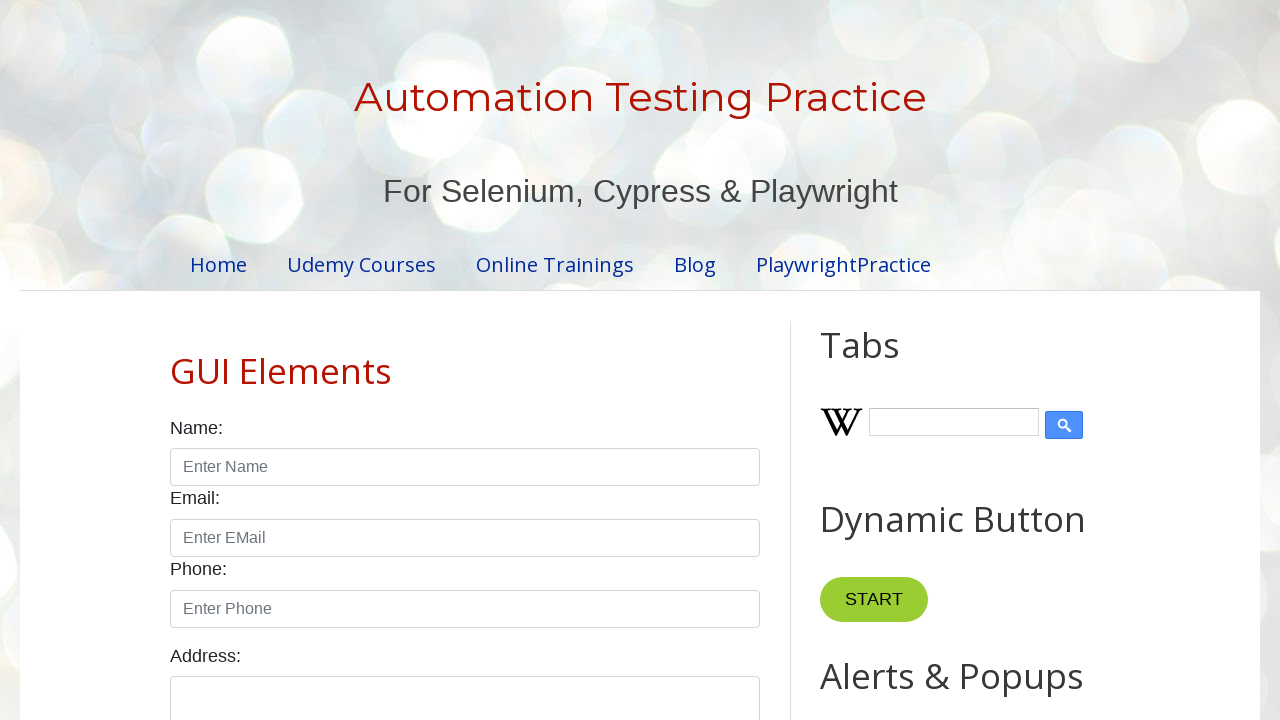

Scrolled down the page using mouse wheel
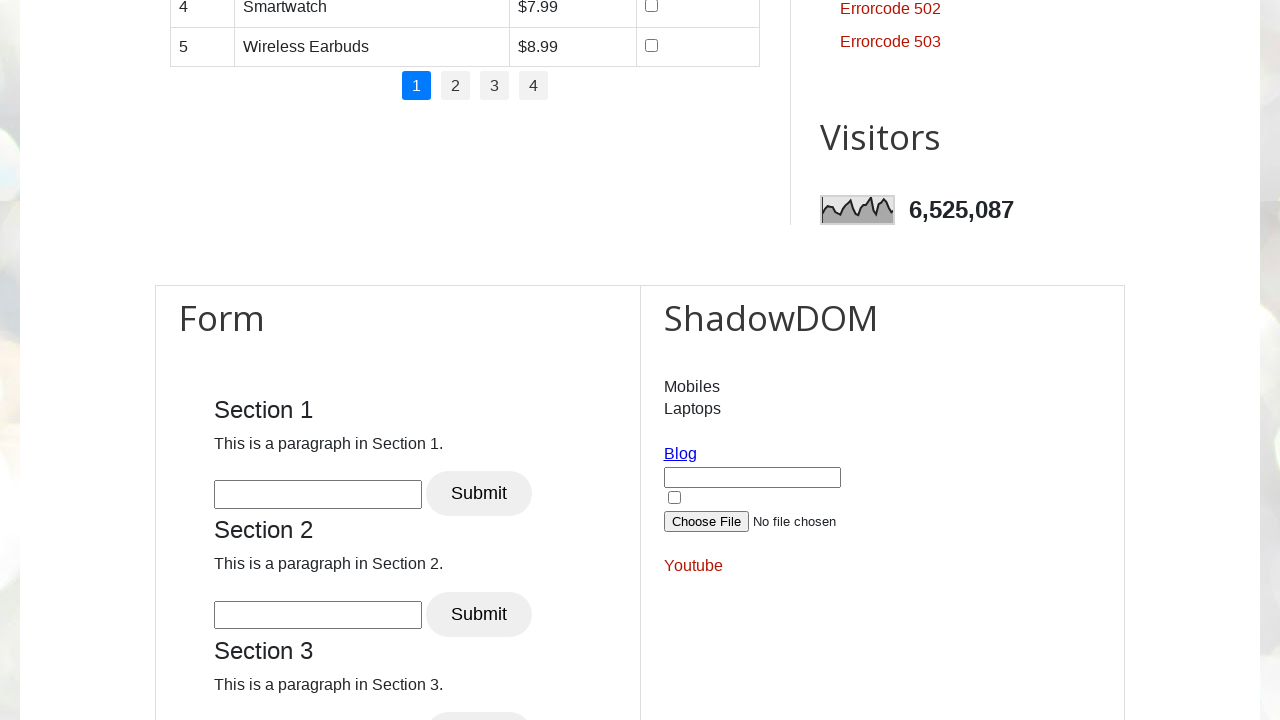

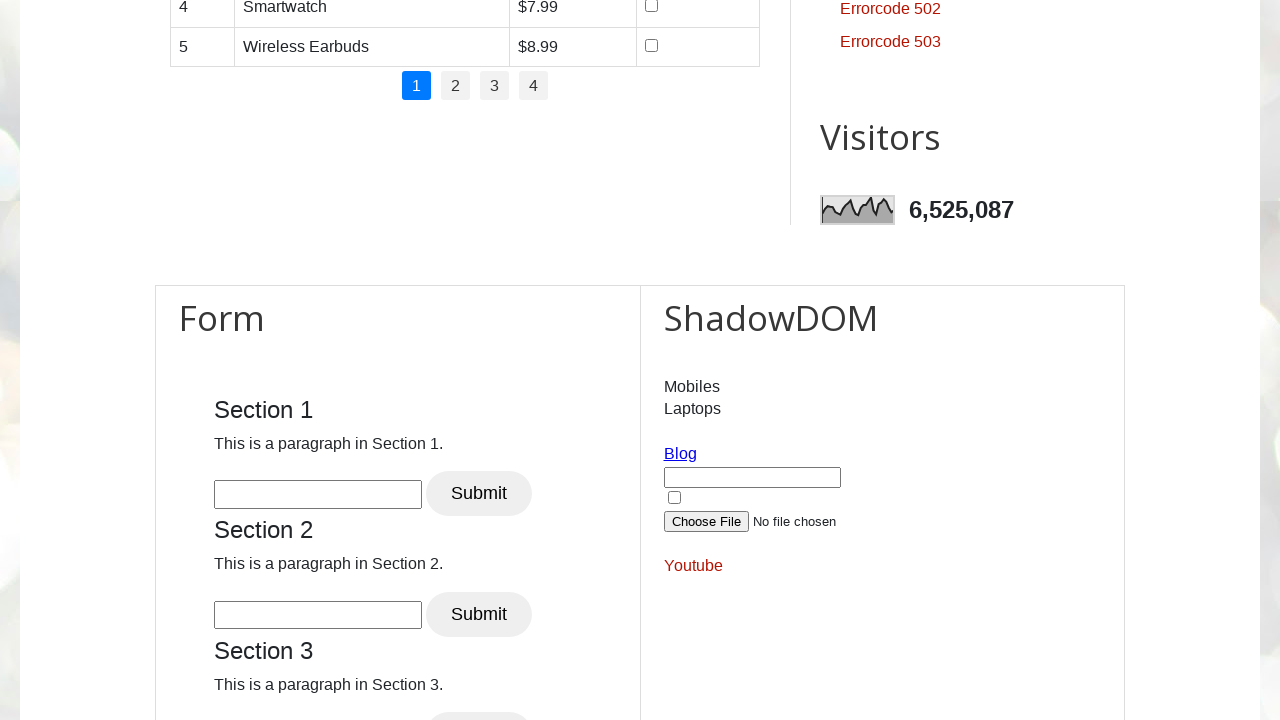